Tests tooltip functionality by clicking on an elements section and hovering over a button to trigger and verify the tooltip display

Starting URL: https://demoqa.com/tool-tips

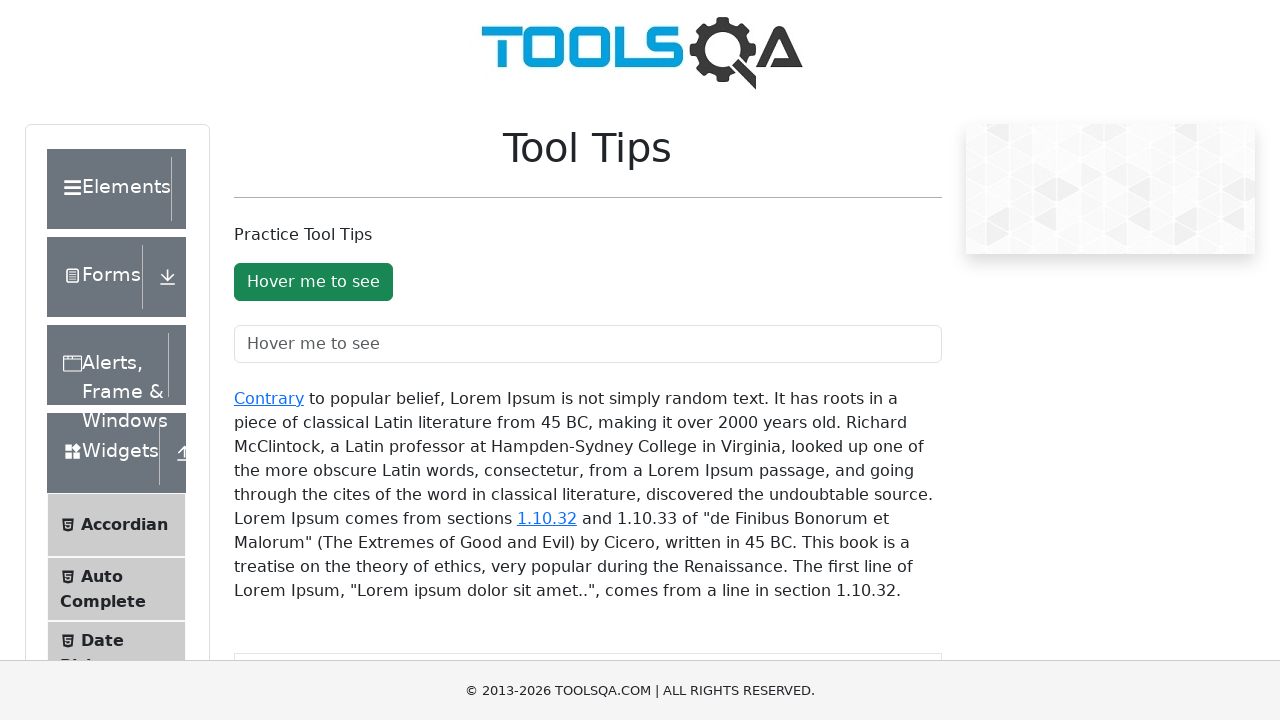

Clicked on the first element group in the sidebar at (126, 189) on xpath=//div[@class='element-group'][1]
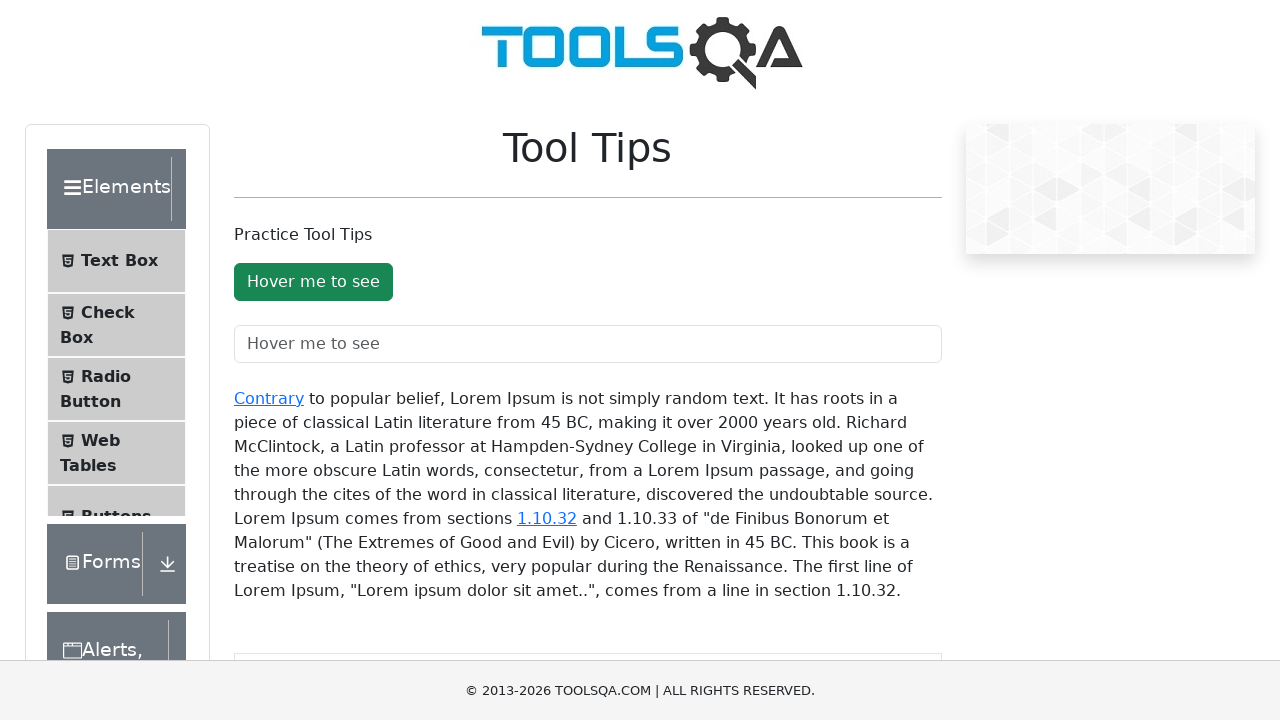

Hovered over the 'Hover me to see' button to trigger tooltip at (313, 282) on #toolTipButton
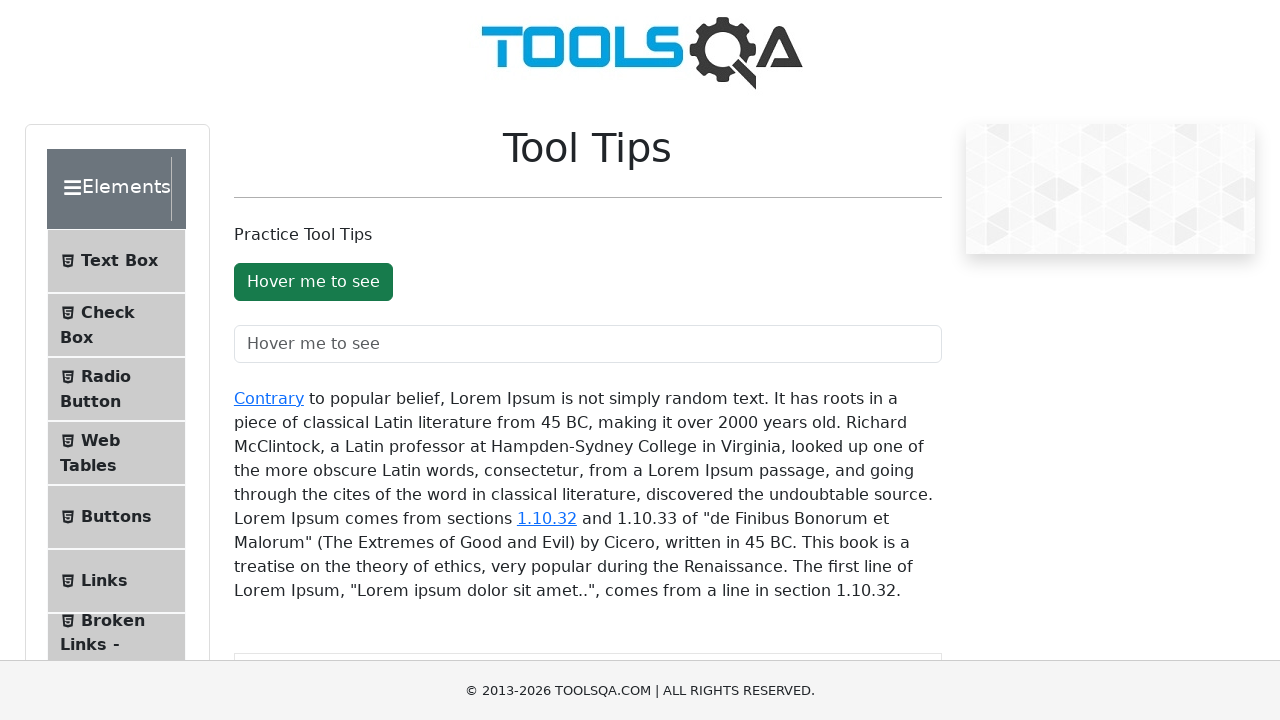

Verified that the tool tip button is visible
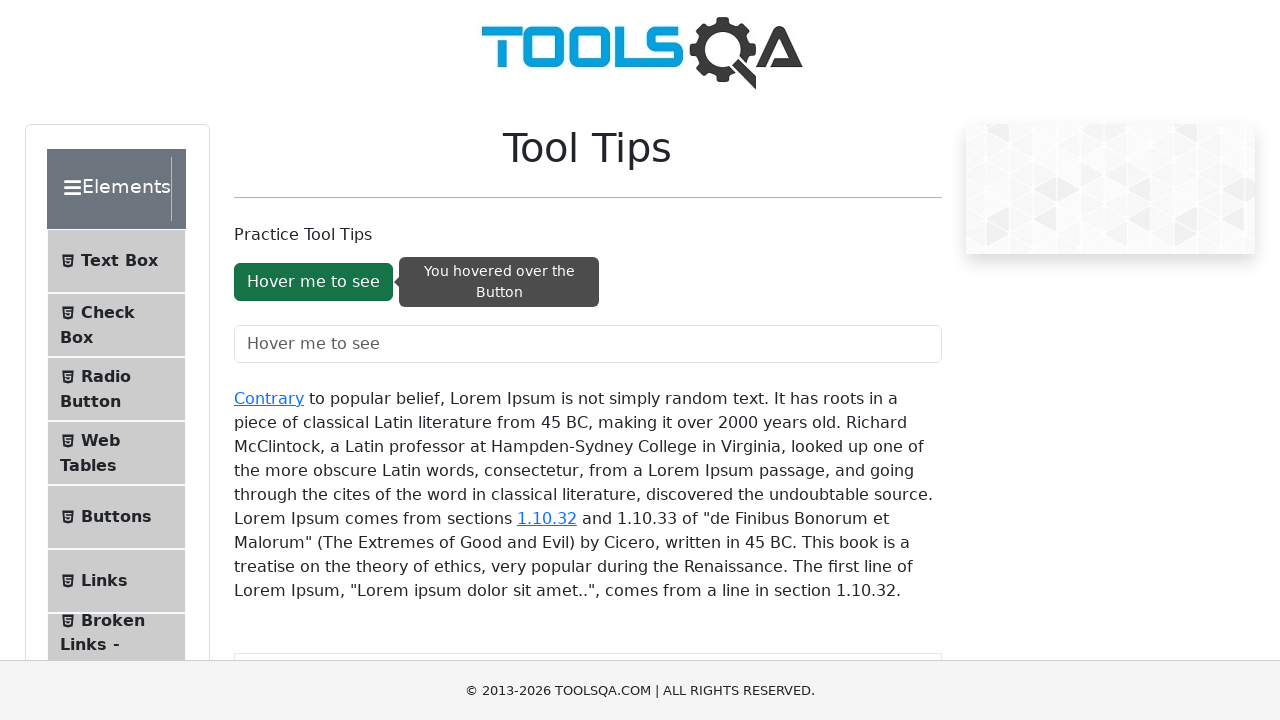

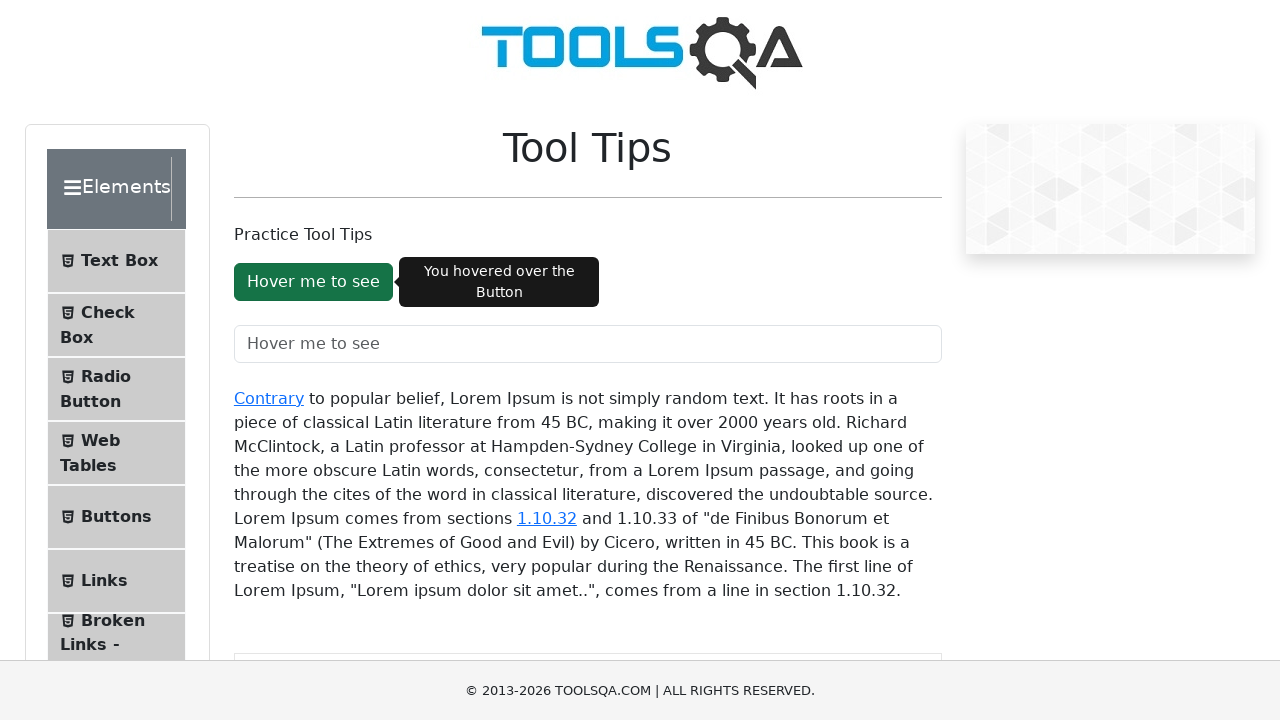